Tests radio button interactions by clicking checked and unchecked radio buttons and verifying their states

Starting URL: https://bonigarcia.dev/selenium-webdriver-java/web-form.html

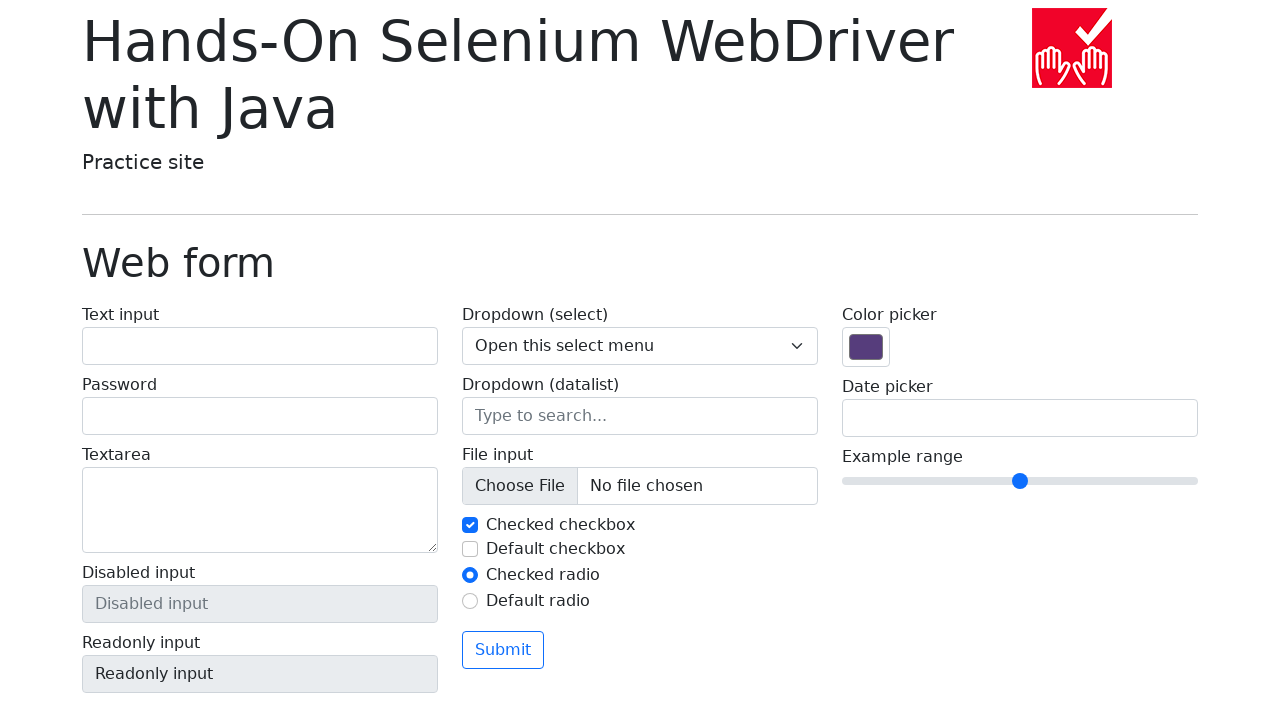

Navigated to web form page
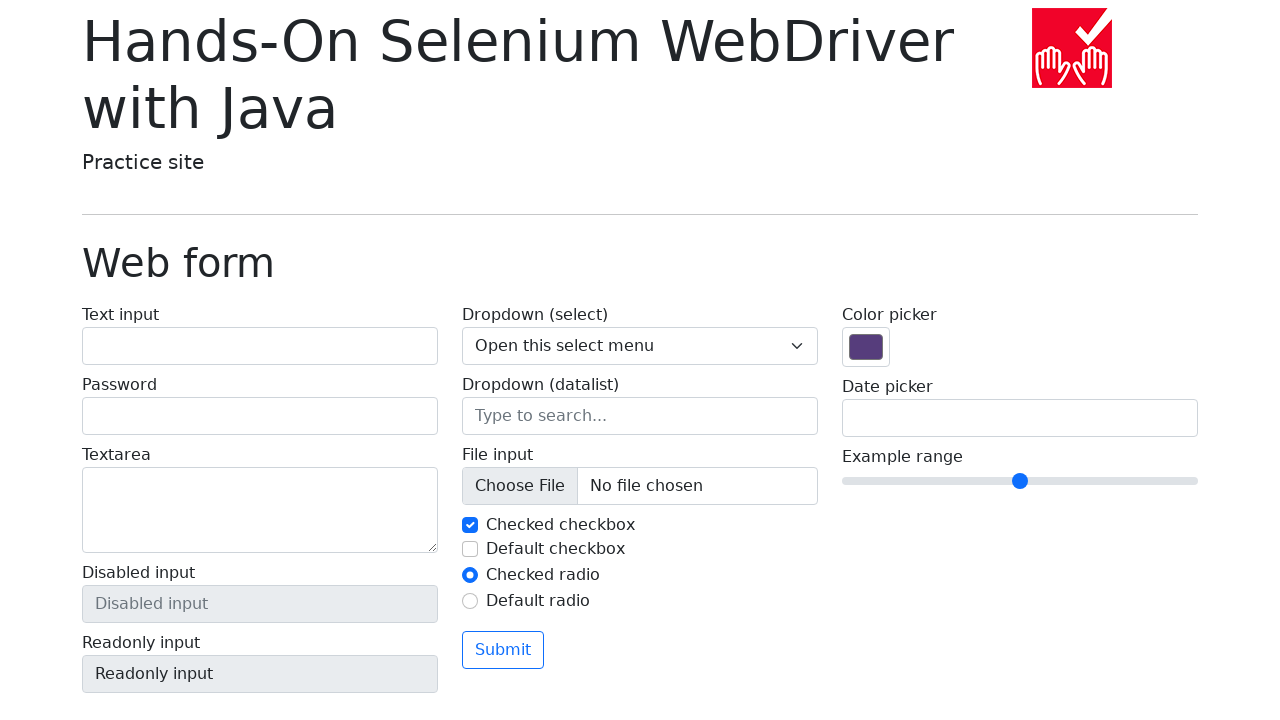

Located checked radio button using XPath
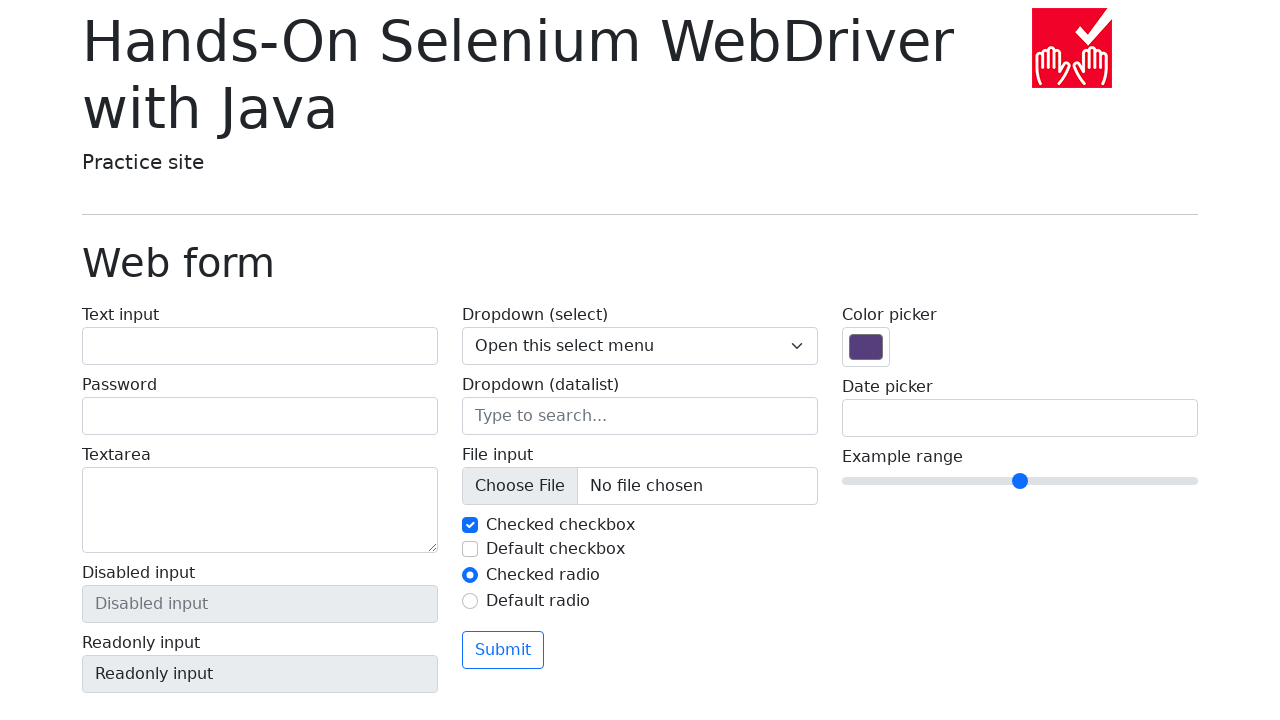

Verified checked radio button is visible
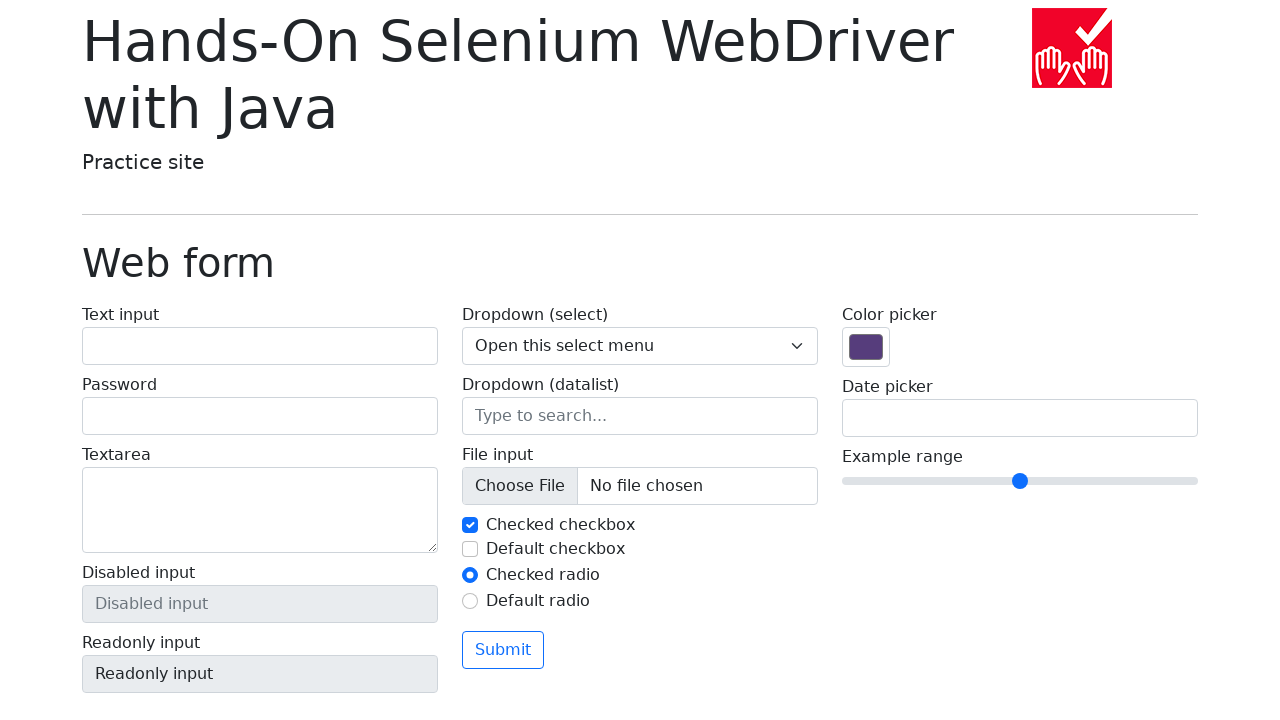

Verified checked radio button is in checked state
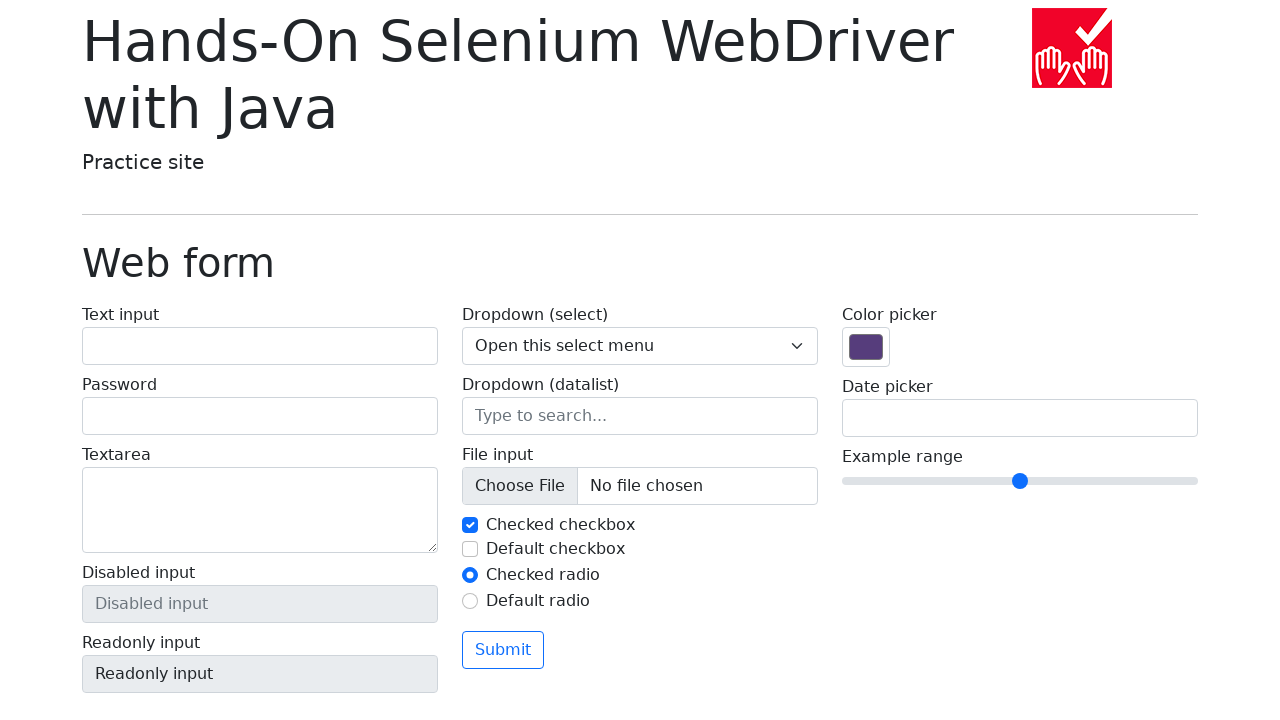

Clicked on checked radio button at (470, 575) on xpath=//input[@type='radio' and @checked]
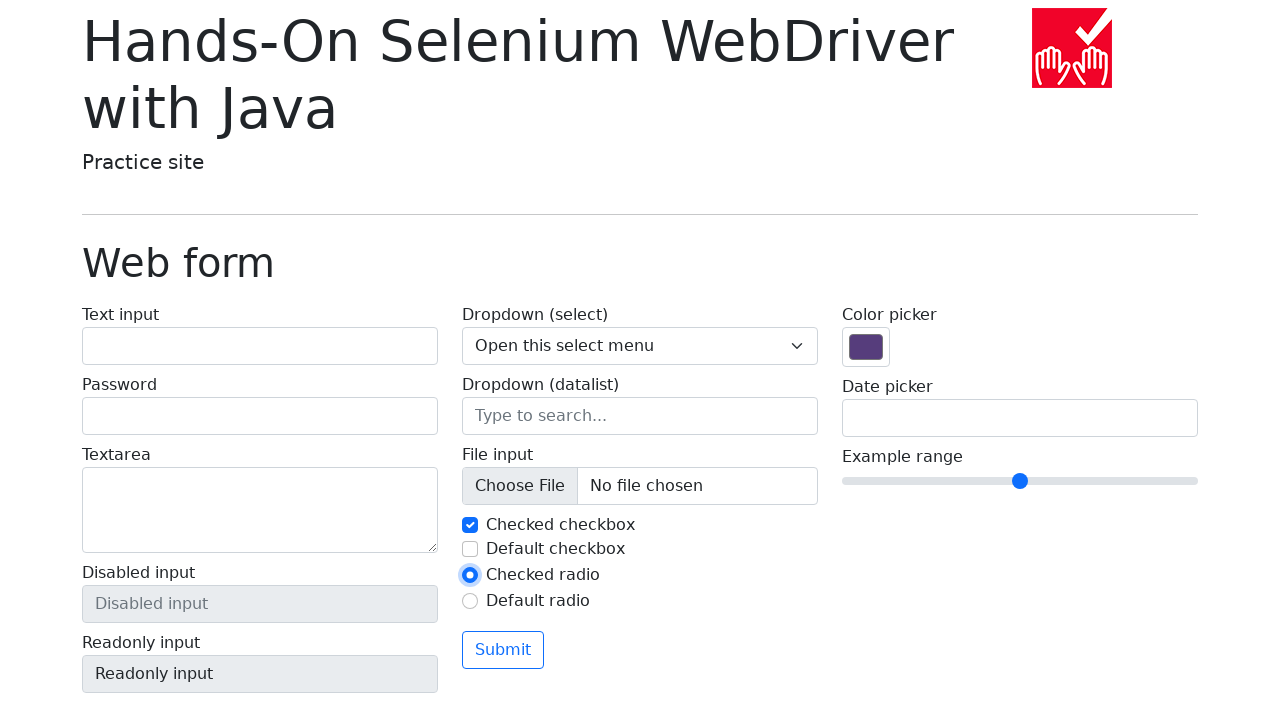

Located unchecked radio button using XPath
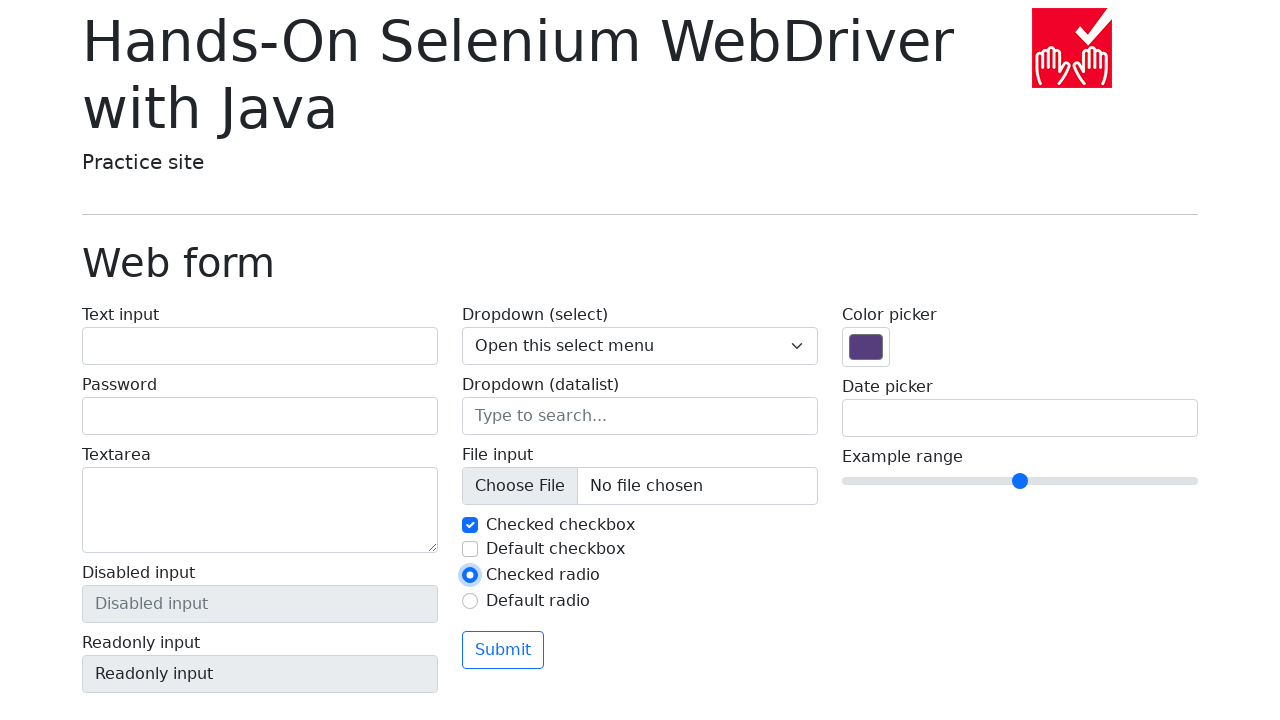

Verified unchecked radio button is visible
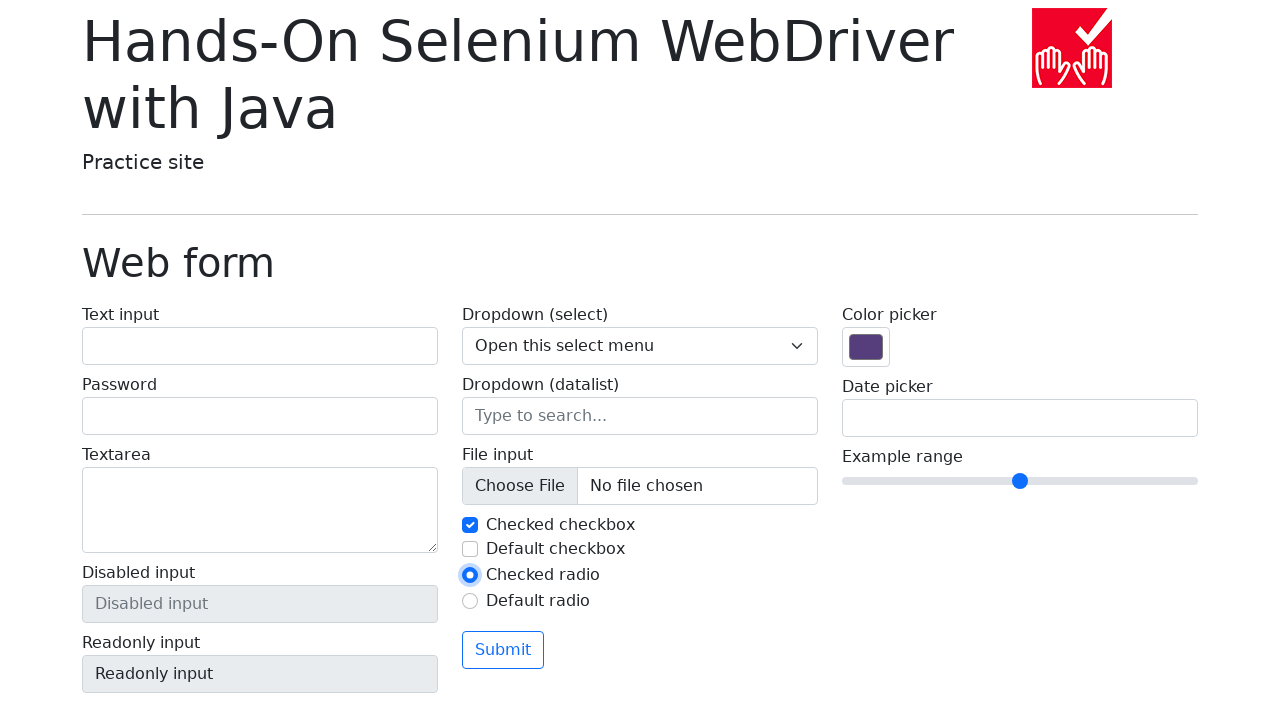

Clicked on unchecked radio button at (470, 601) on xpath=//input[@type='radio' and not(@checked)]
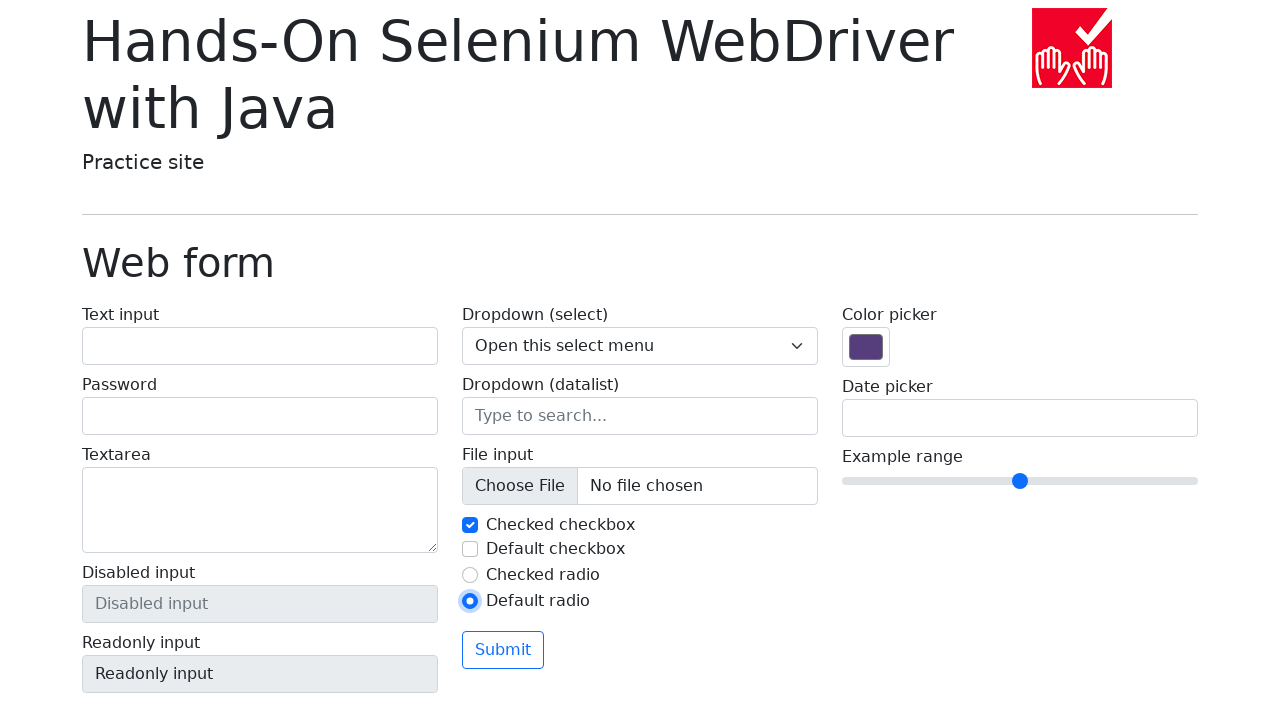

Verified unchecked radio button is now checked
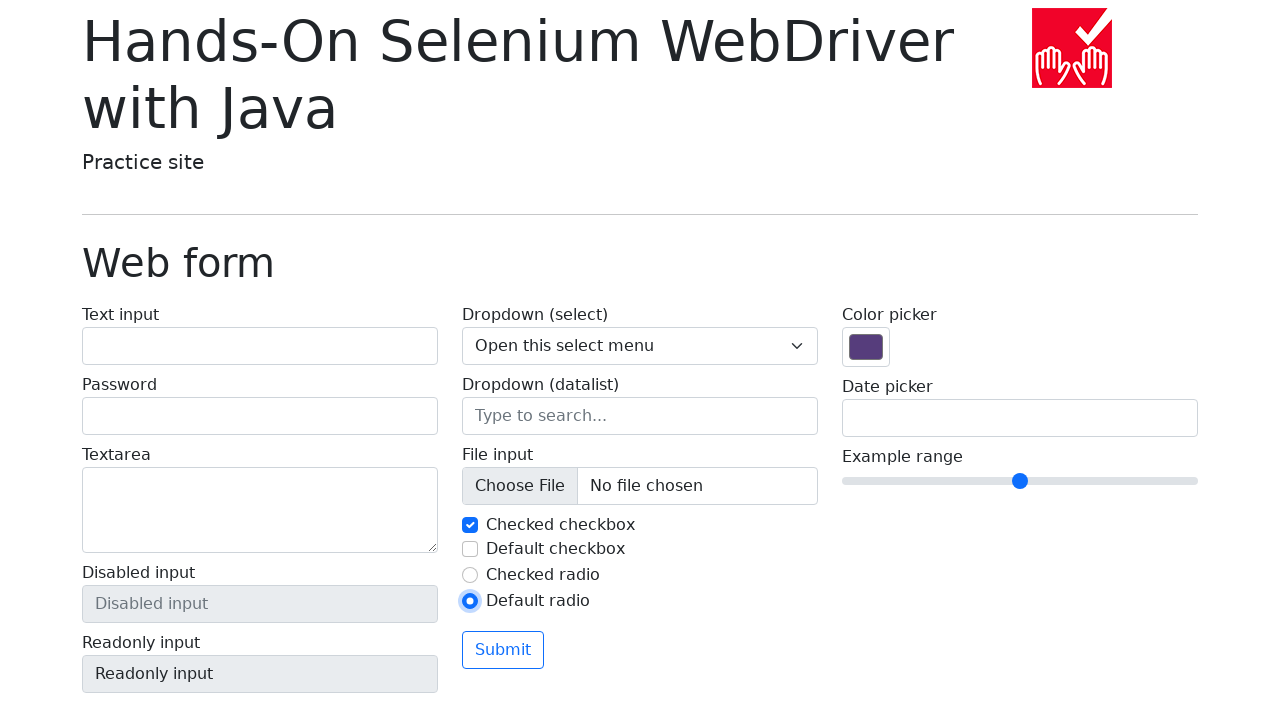

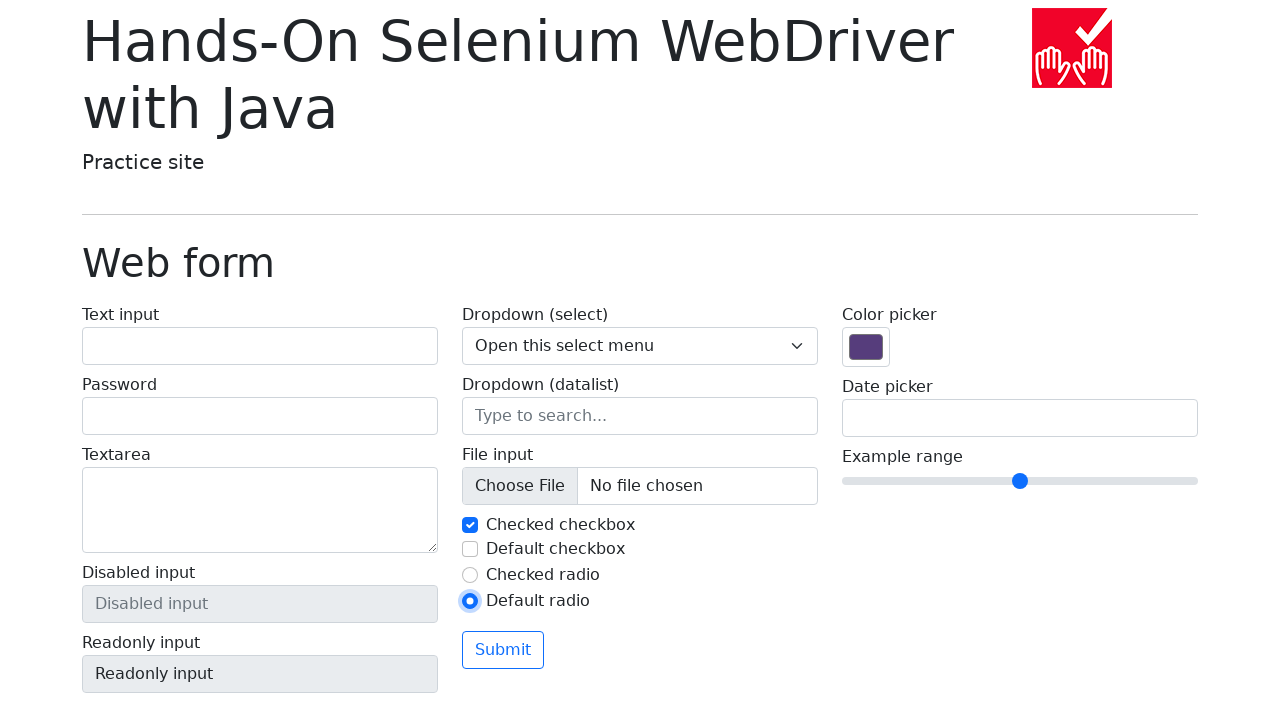